Tests file upload functionality on W3Schools tutorial page by locating the file input element and uploading a test file

Starting URL: https://www.w3schools.com/howto/howto_html_file_upload_button.asp

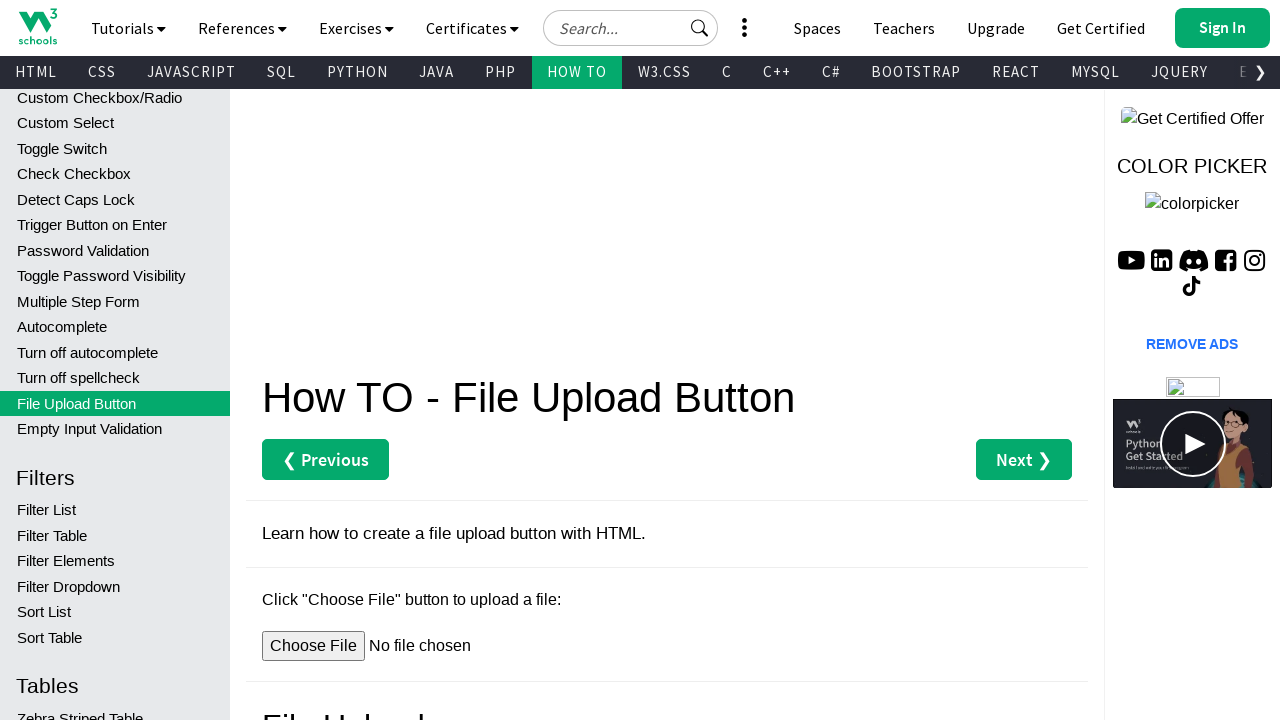

Navigated to W3Schools file upload tutorial page
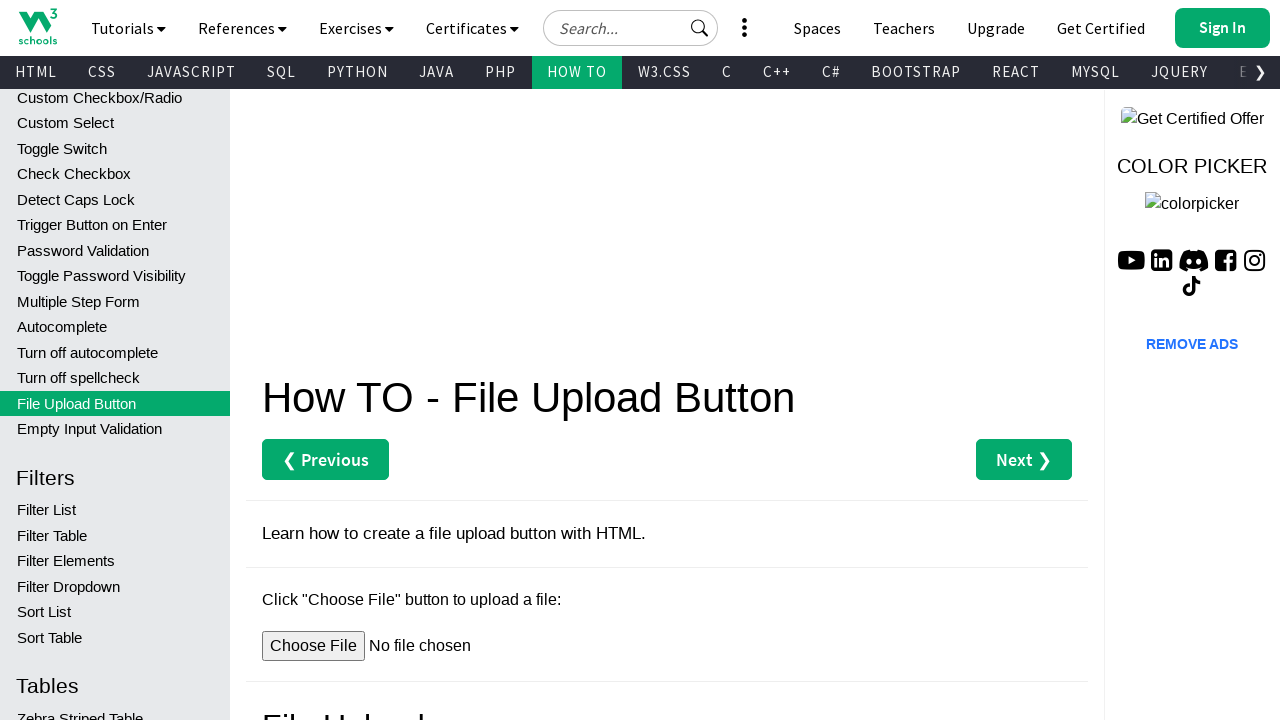

File input element #myFile loaded and ready
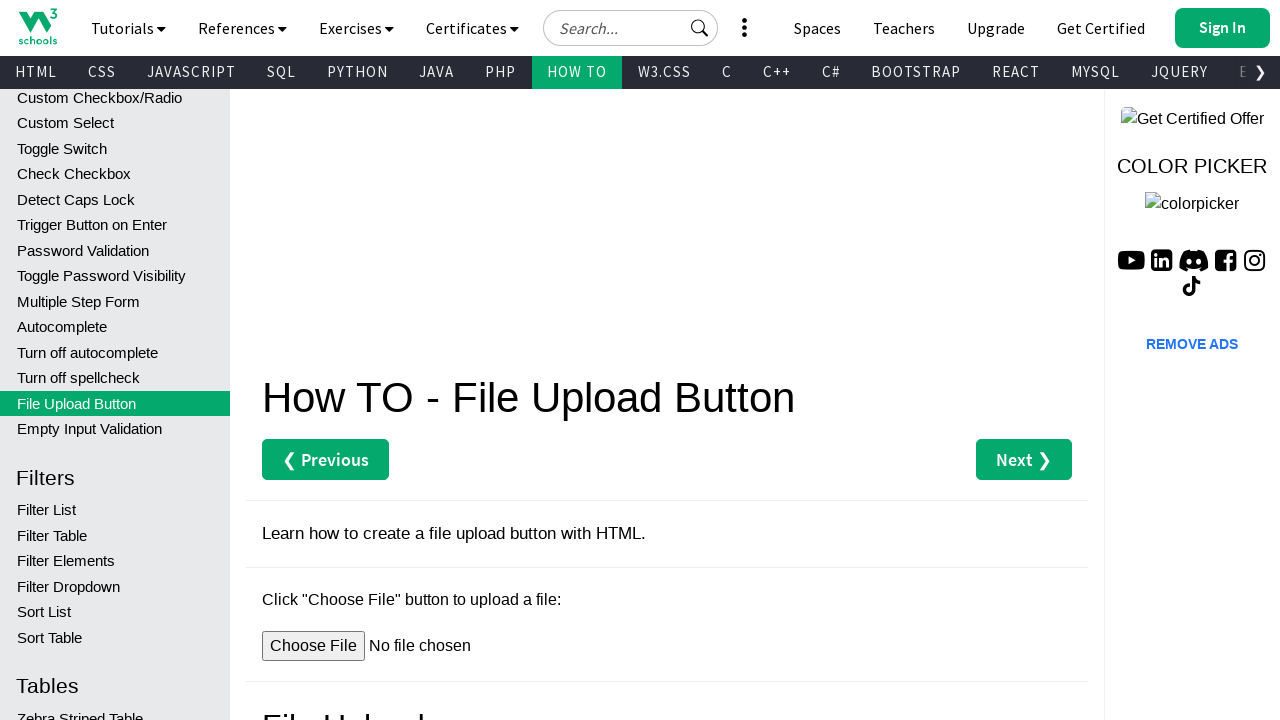

Uploaded test file 'test_document.txt' to file input element
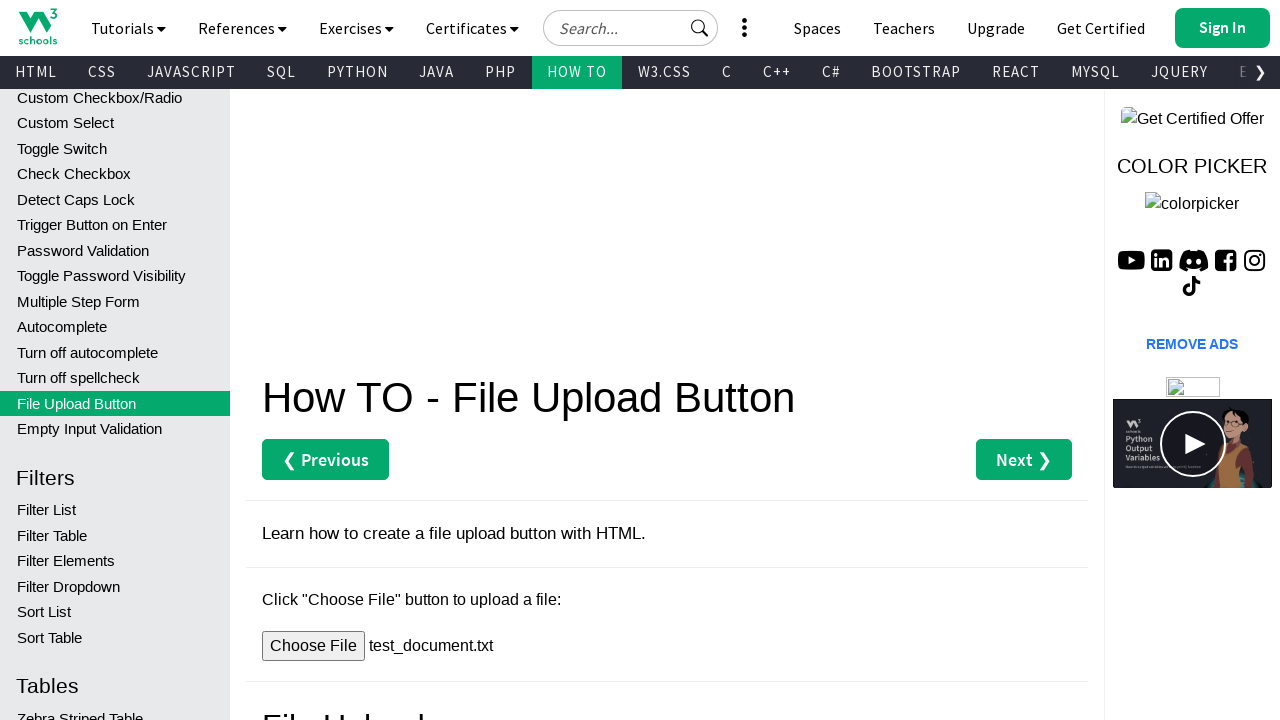

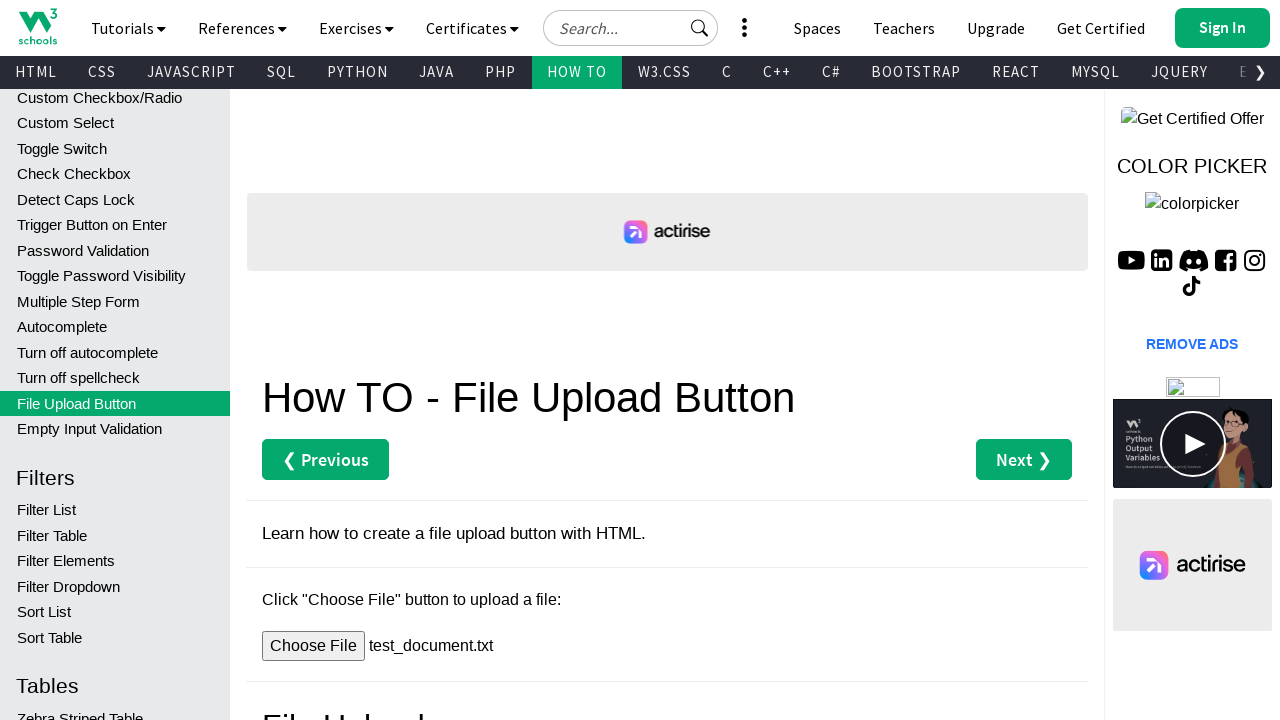